Tests the search functionality by entering a search term for produce items

Starting URL: https://sweet-apple-acres-rouge.vercel.app/

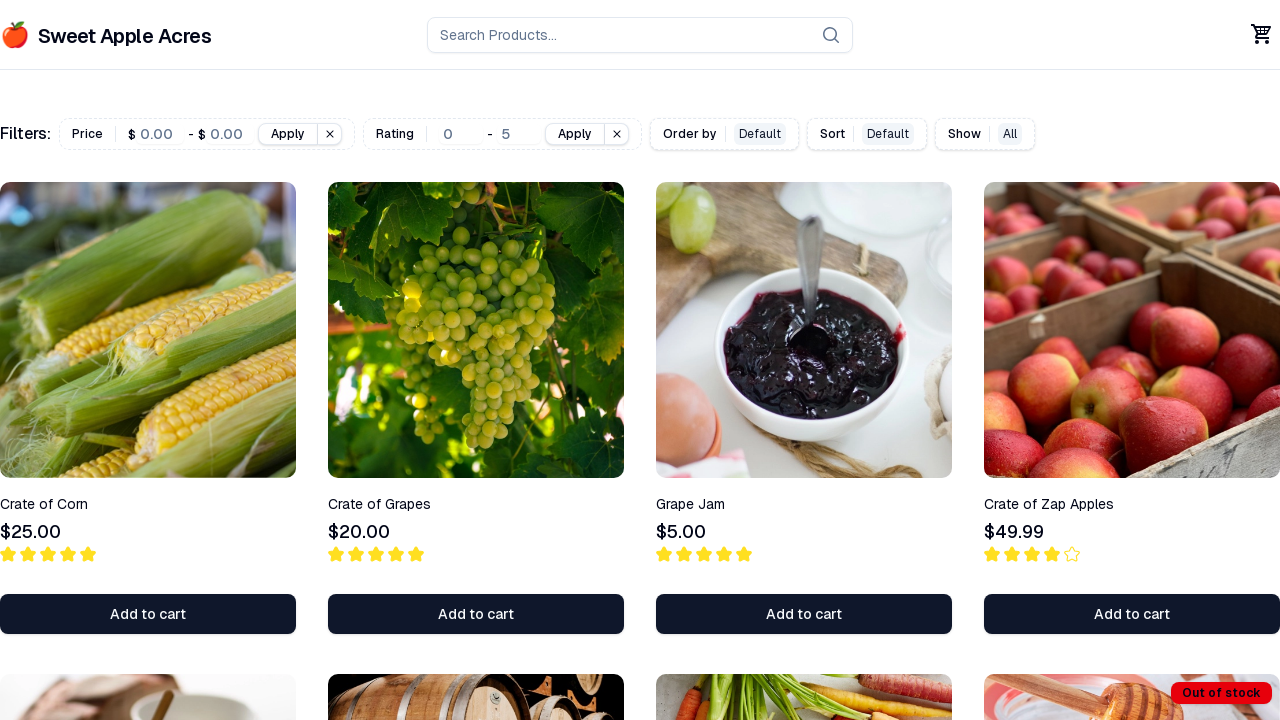

Waited for page to load with networkidle state
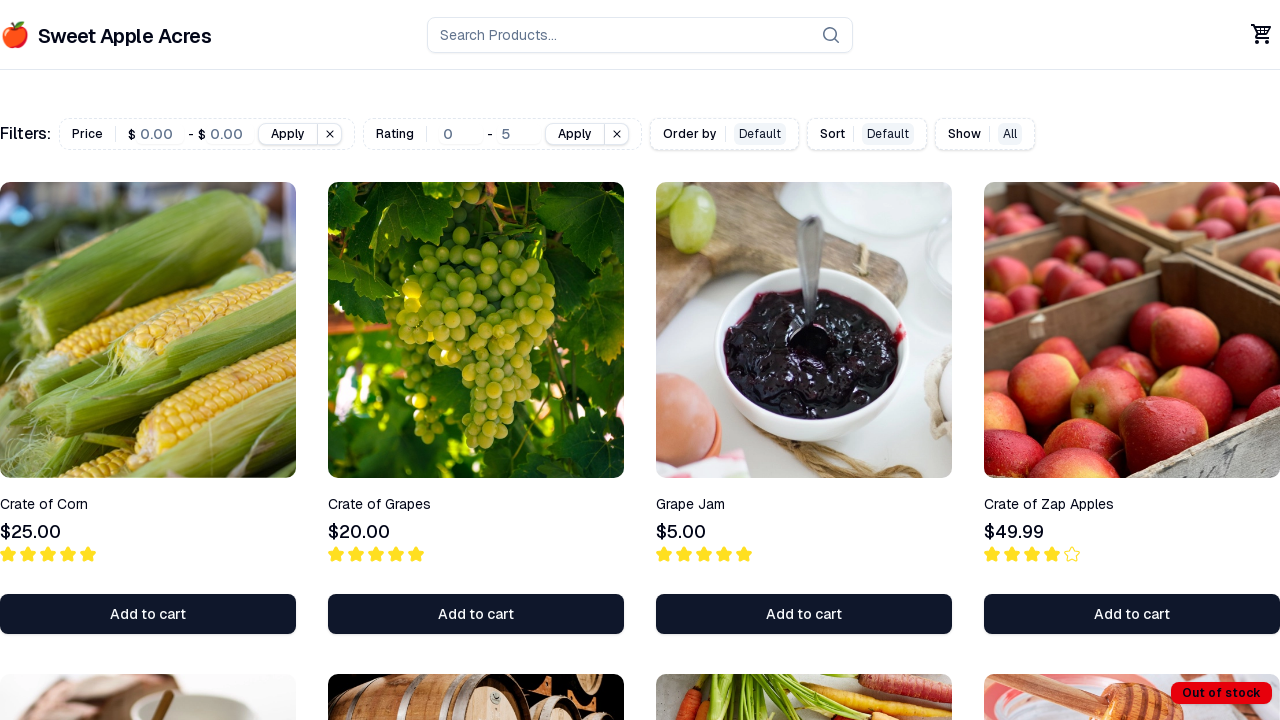

Filled search input with 'apple' for produce items on input[type='search'], input[placeholder*='search' i], input[name='search']
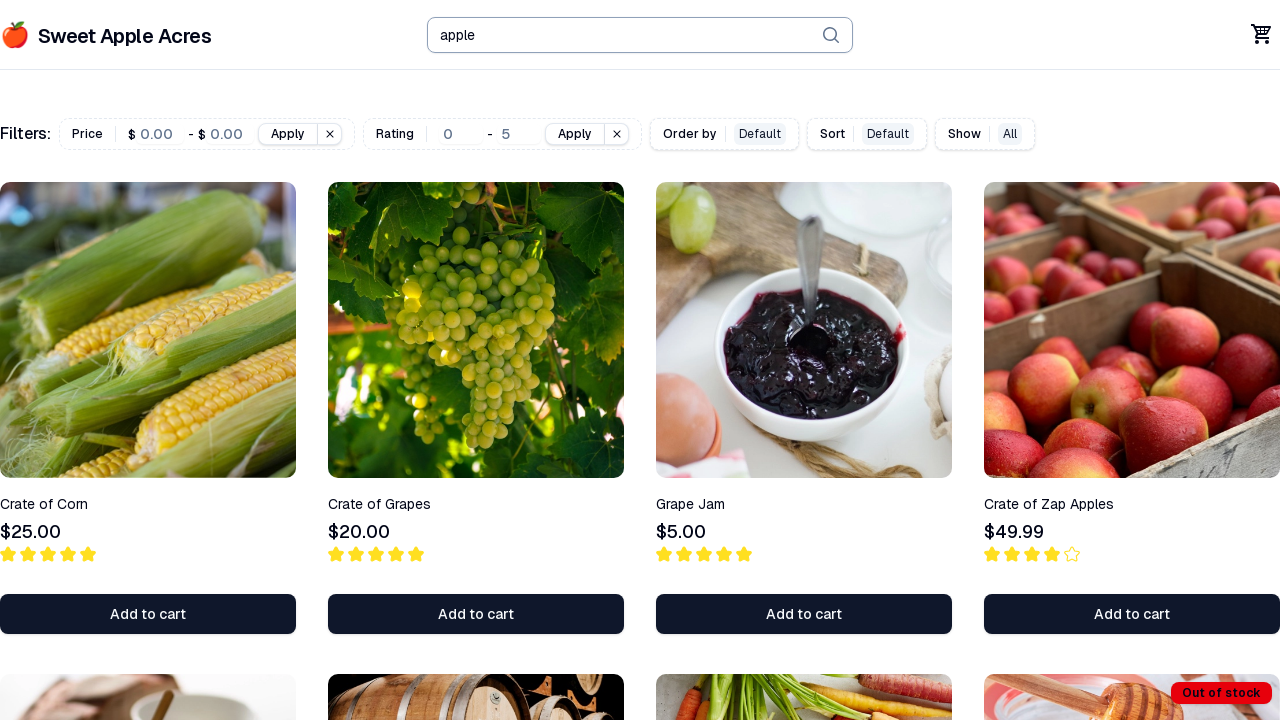

Pressed Enter to submit search query
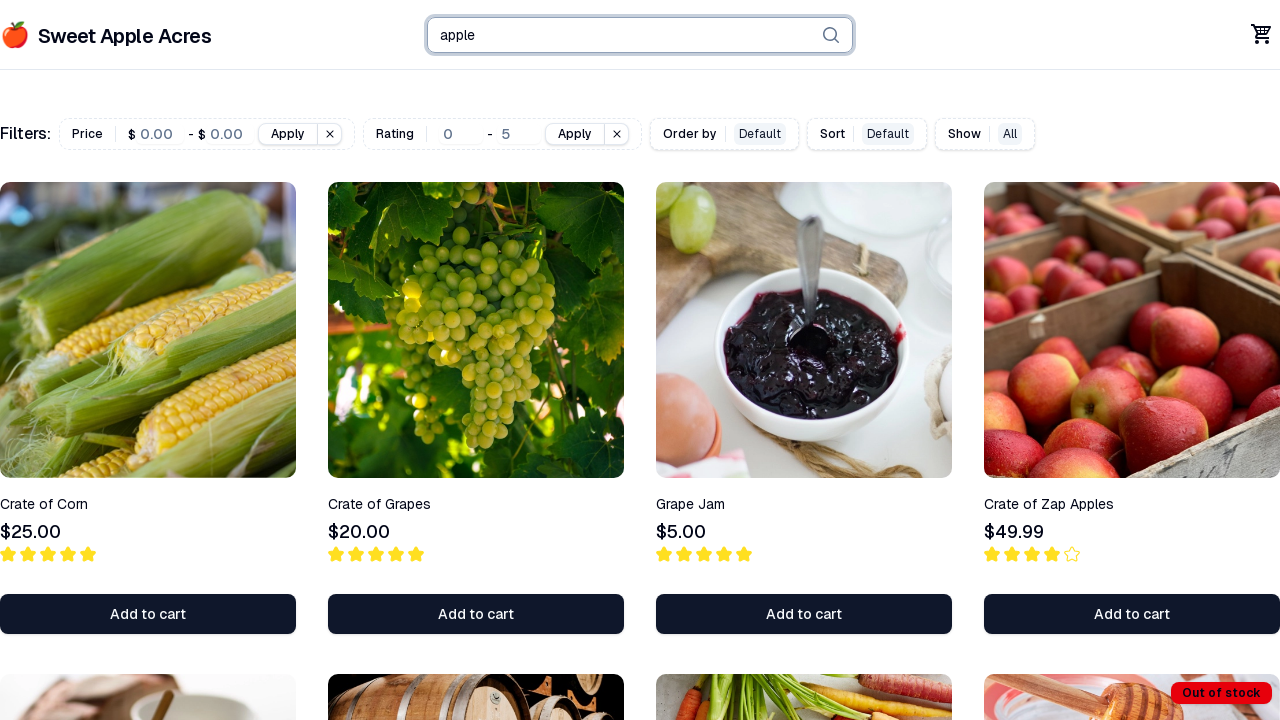

Waited for search results to update
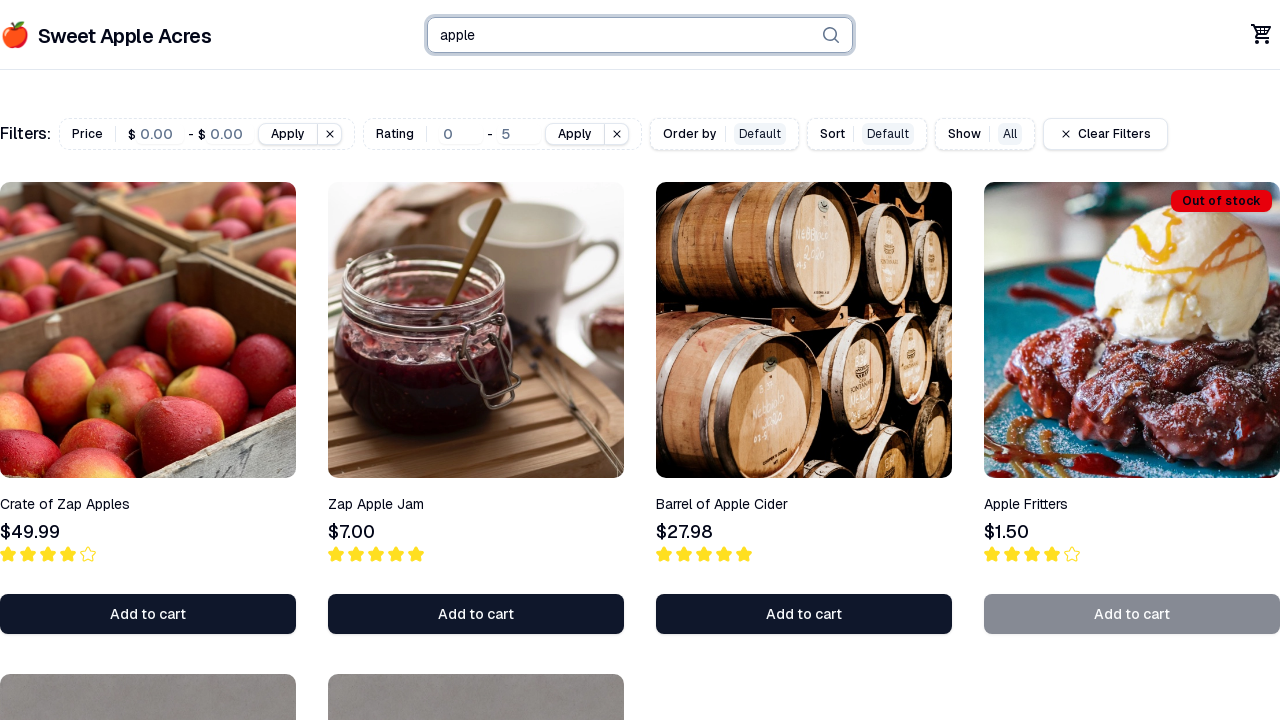

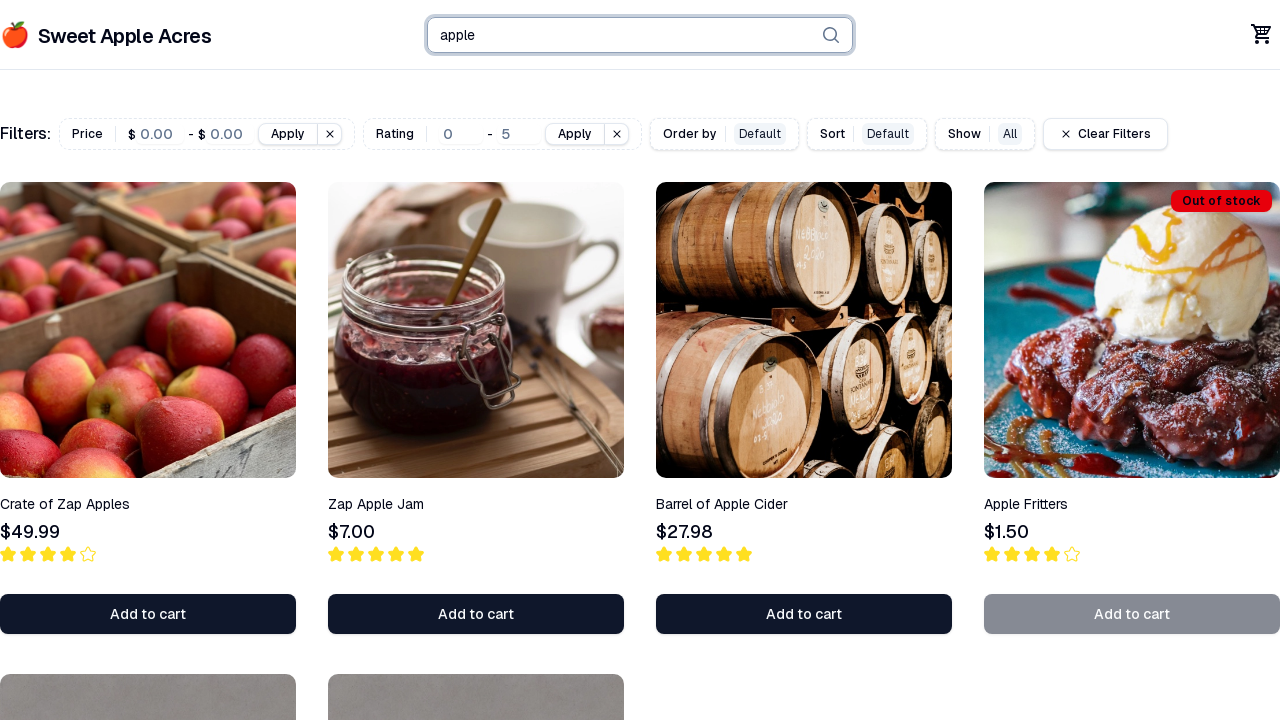